Opens the nopCommerce demo website, maximizes the browser window, and verifies the page loads by checking the title.

Starting URL: https://demo.nopcommerce.com/

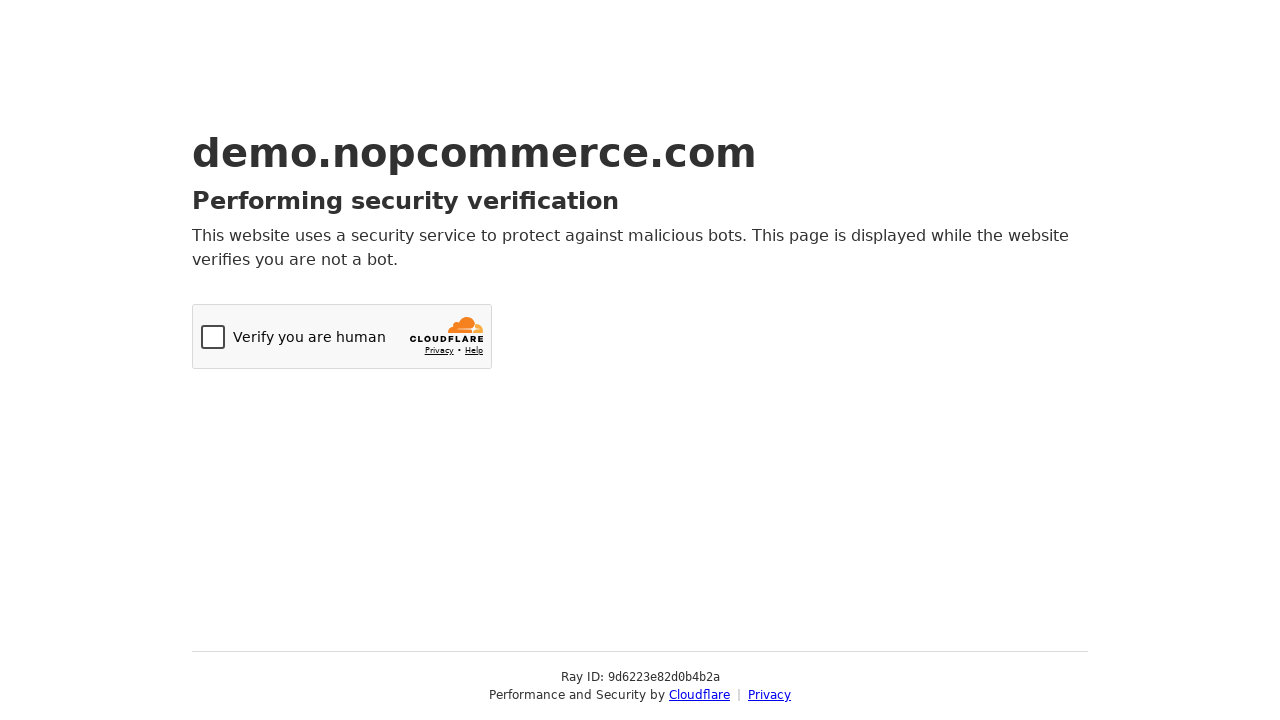

Navigated to nopCommerce demo website
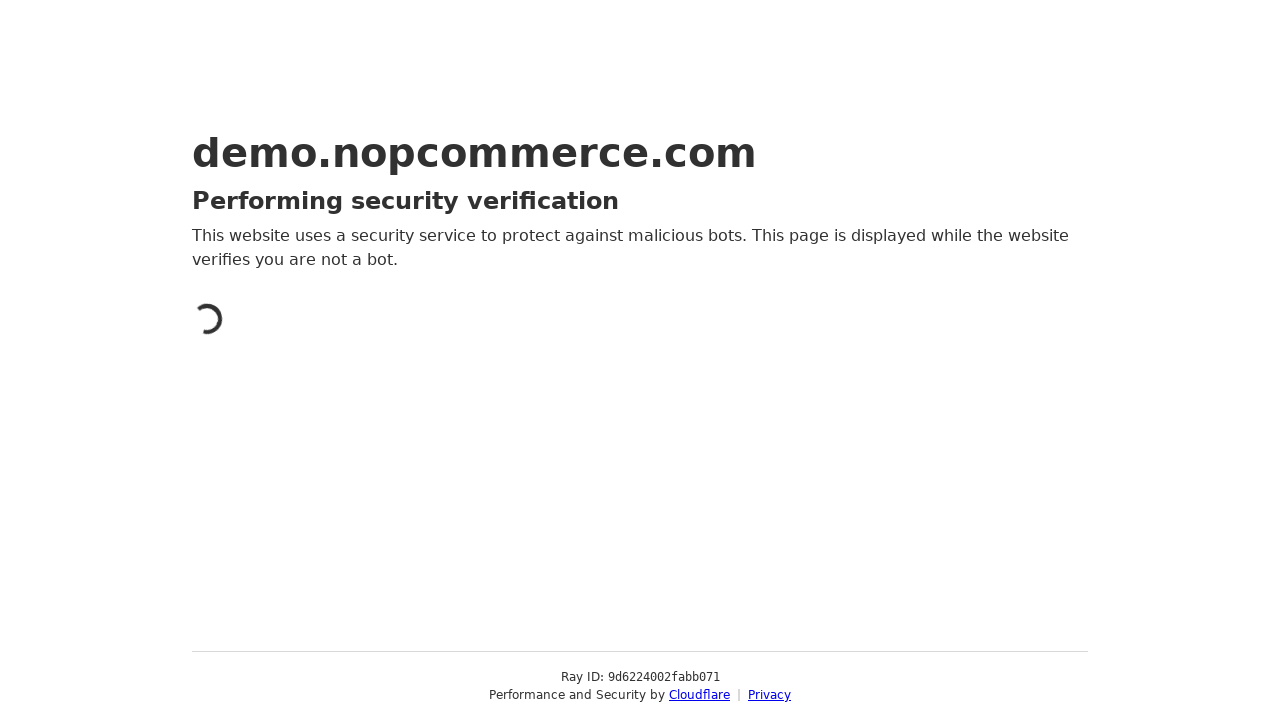

Maximized browser window to 1920x1080
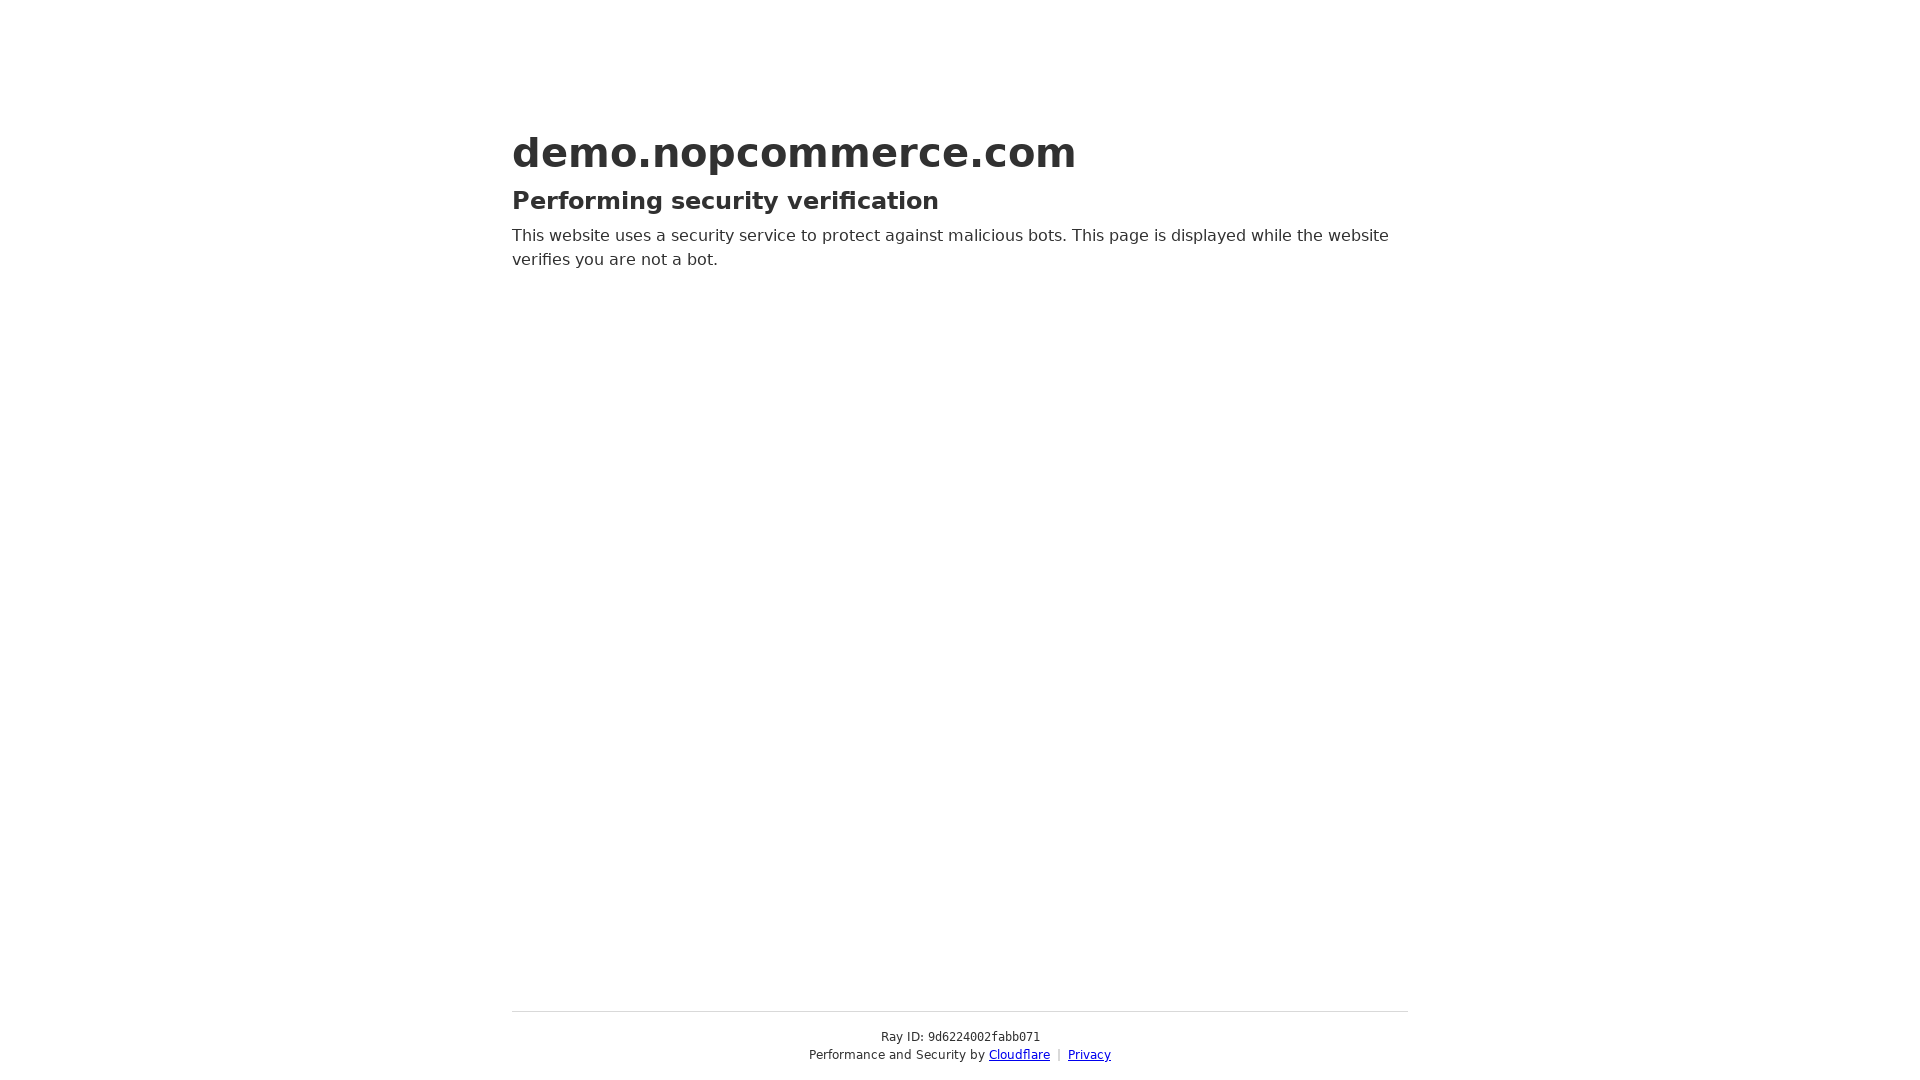

Page fully loaded - DOM content ready
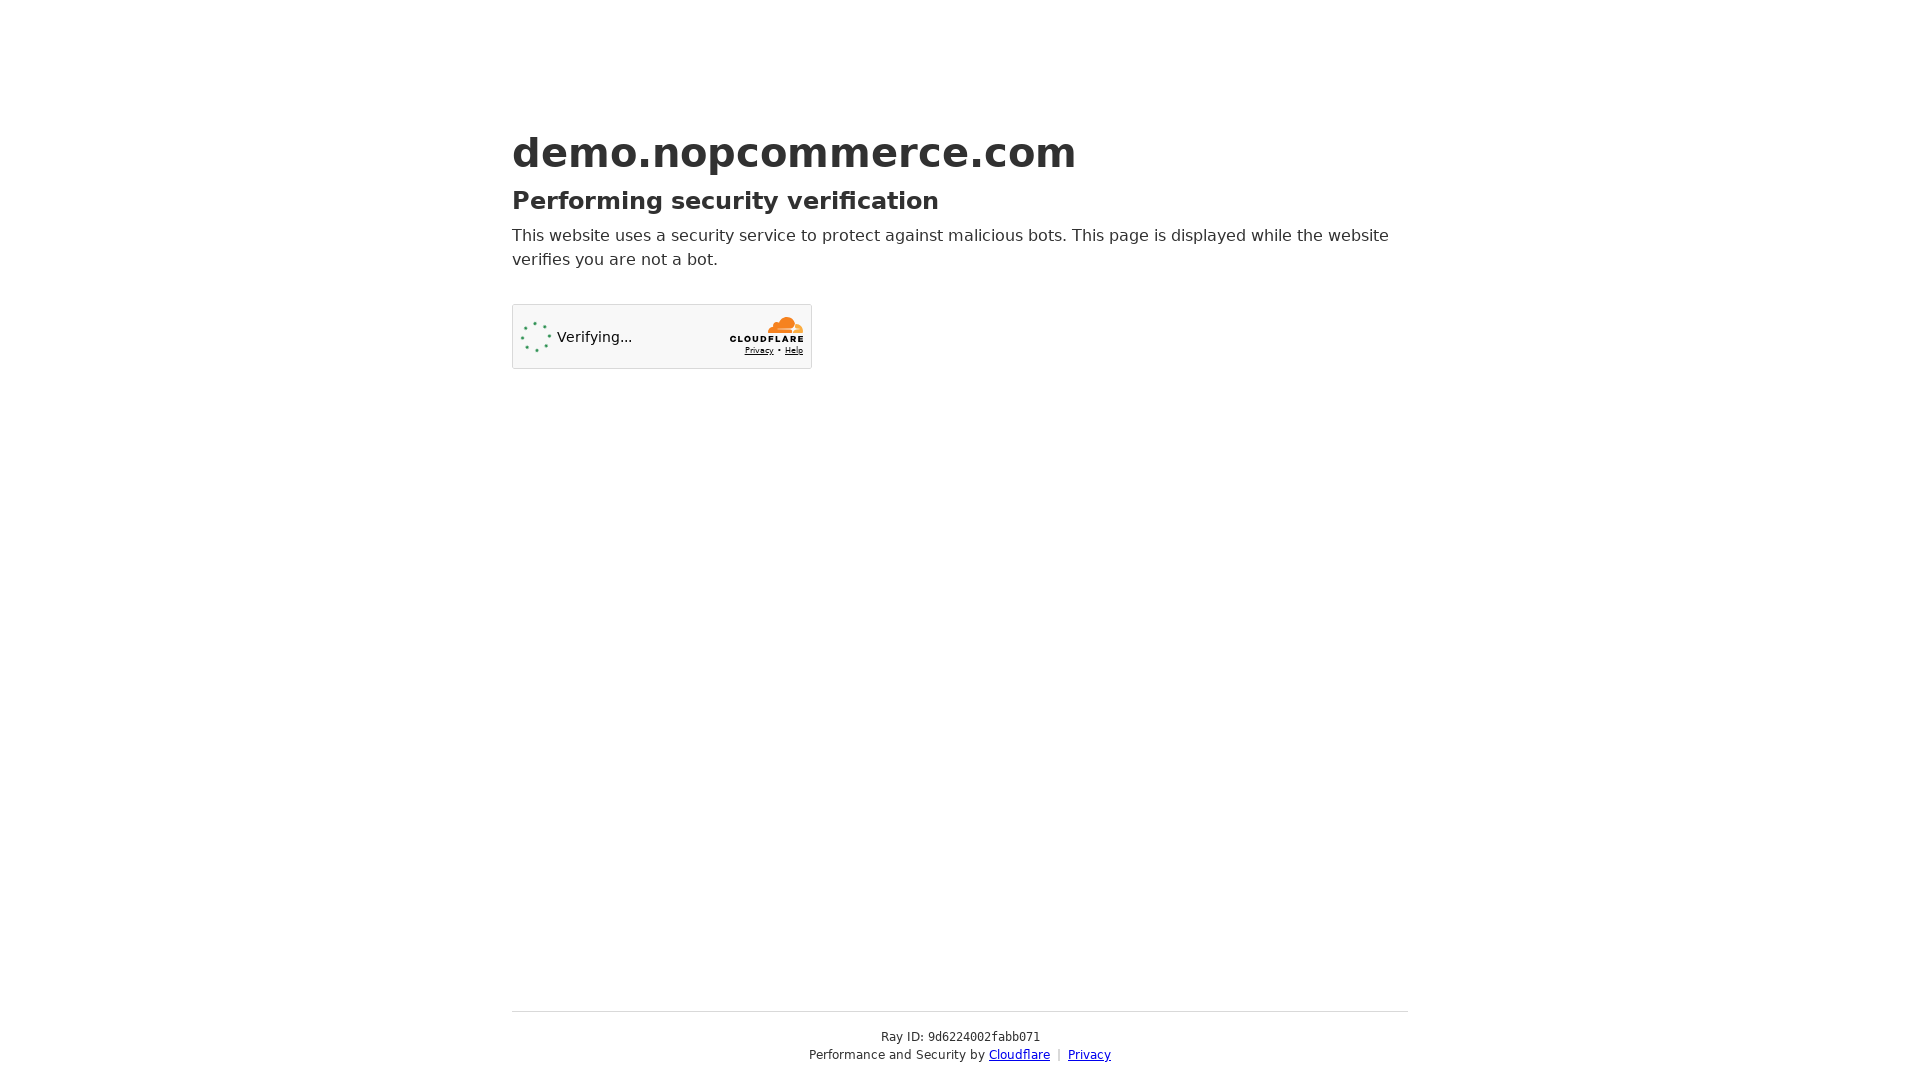

Retrieved page title: 'Just a moment...'
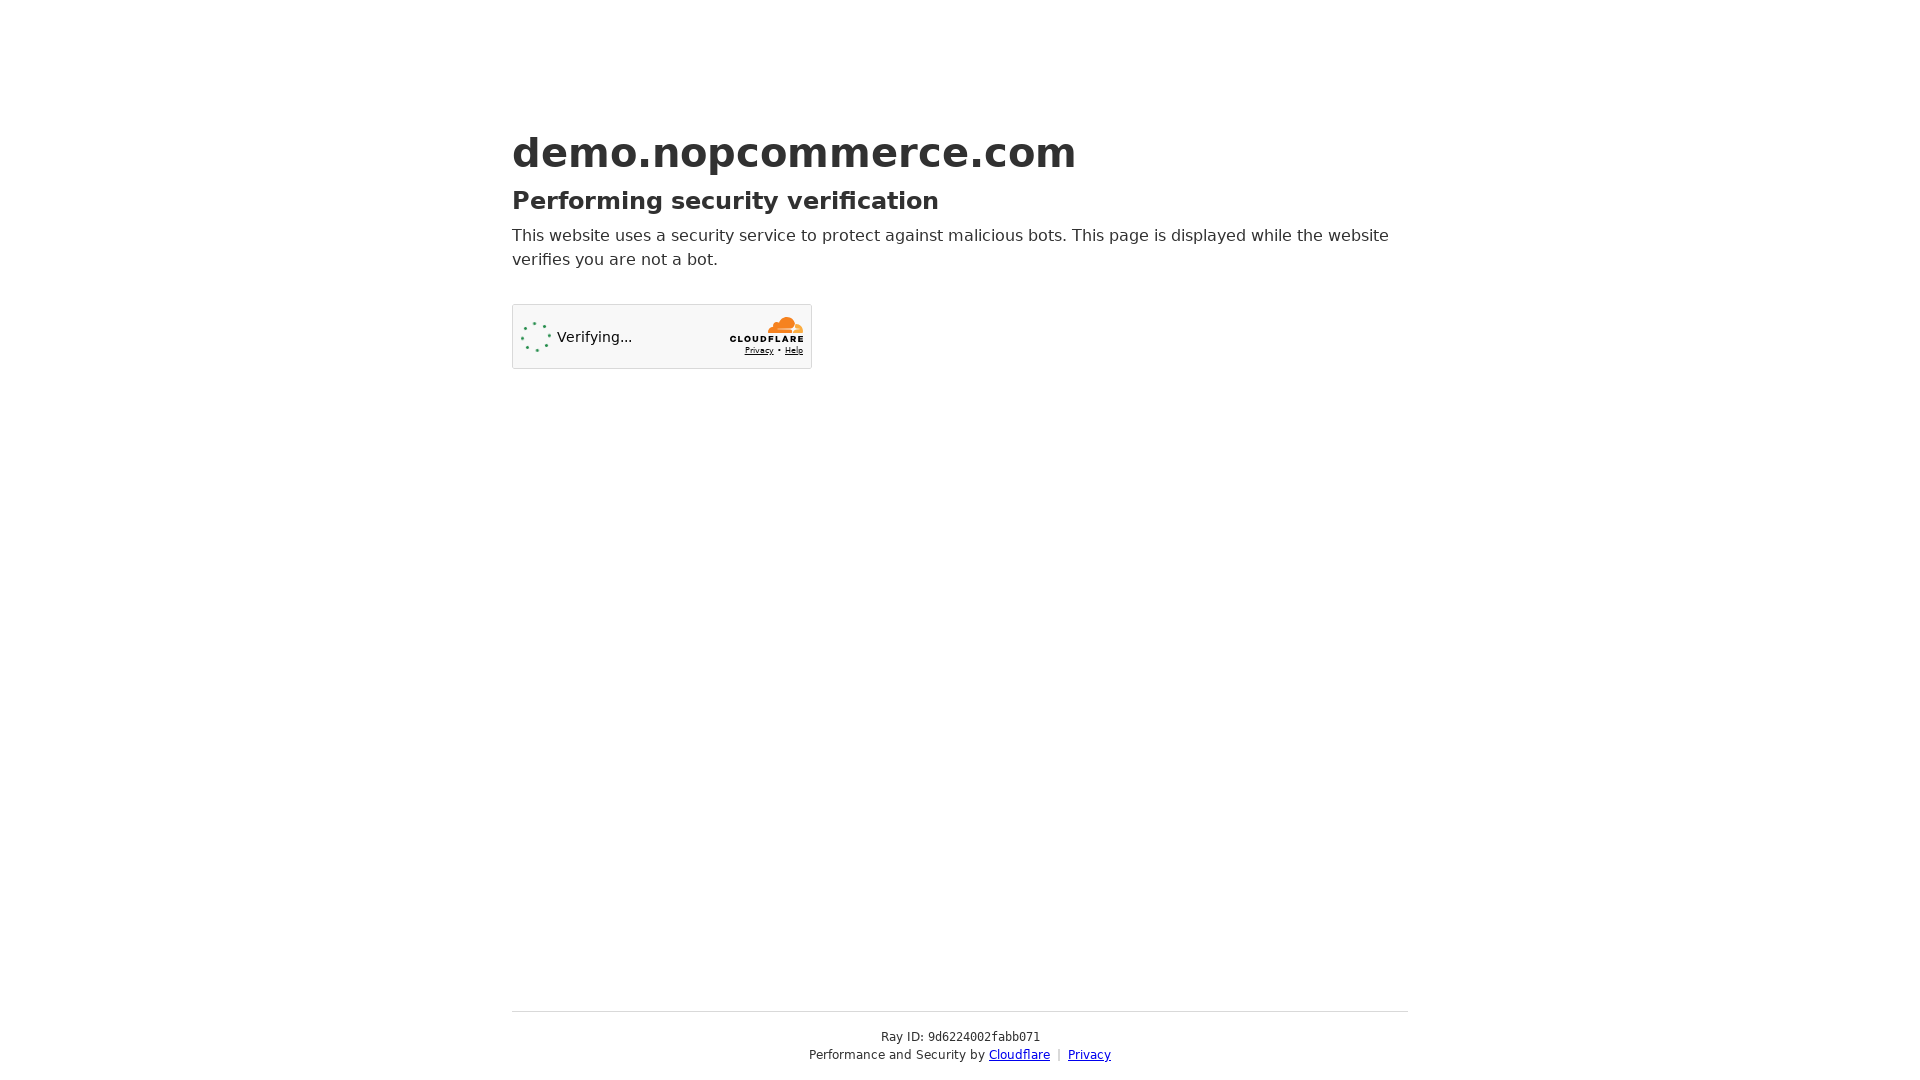

Printed page title to console
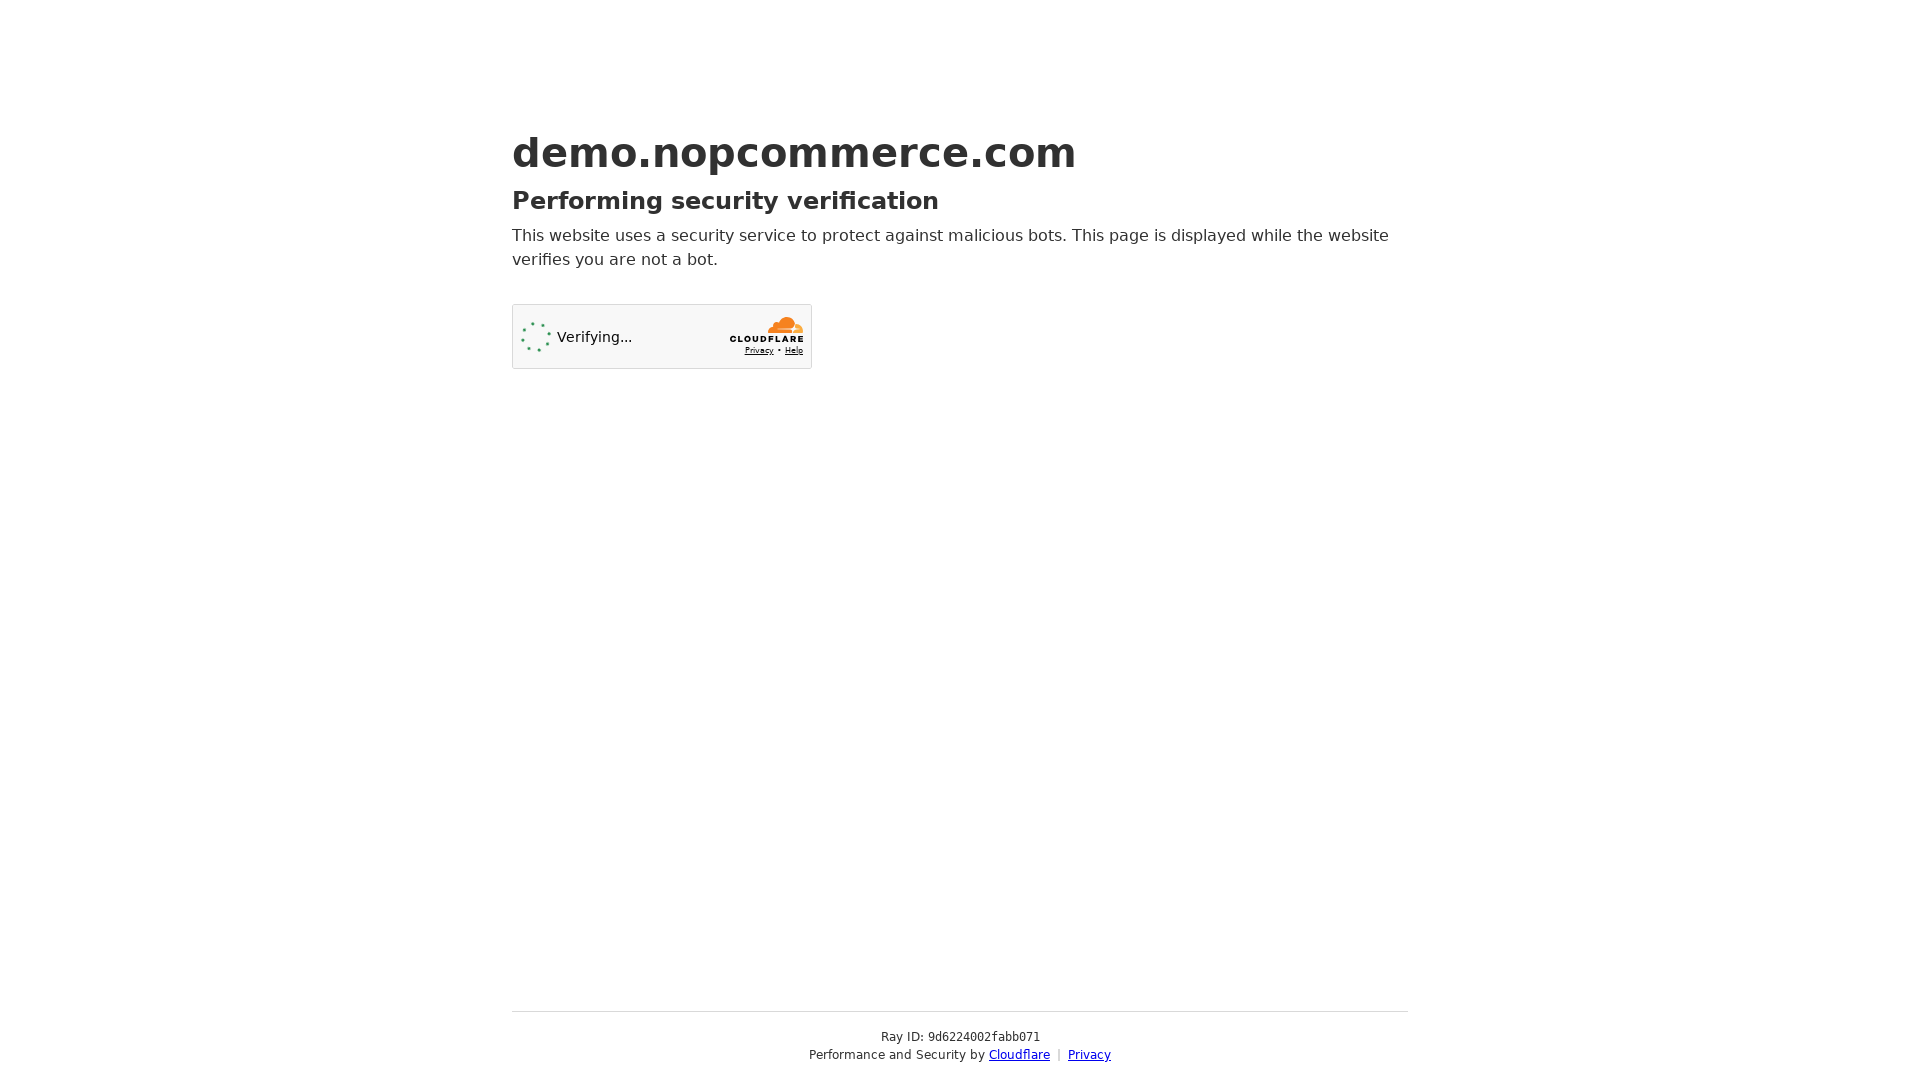

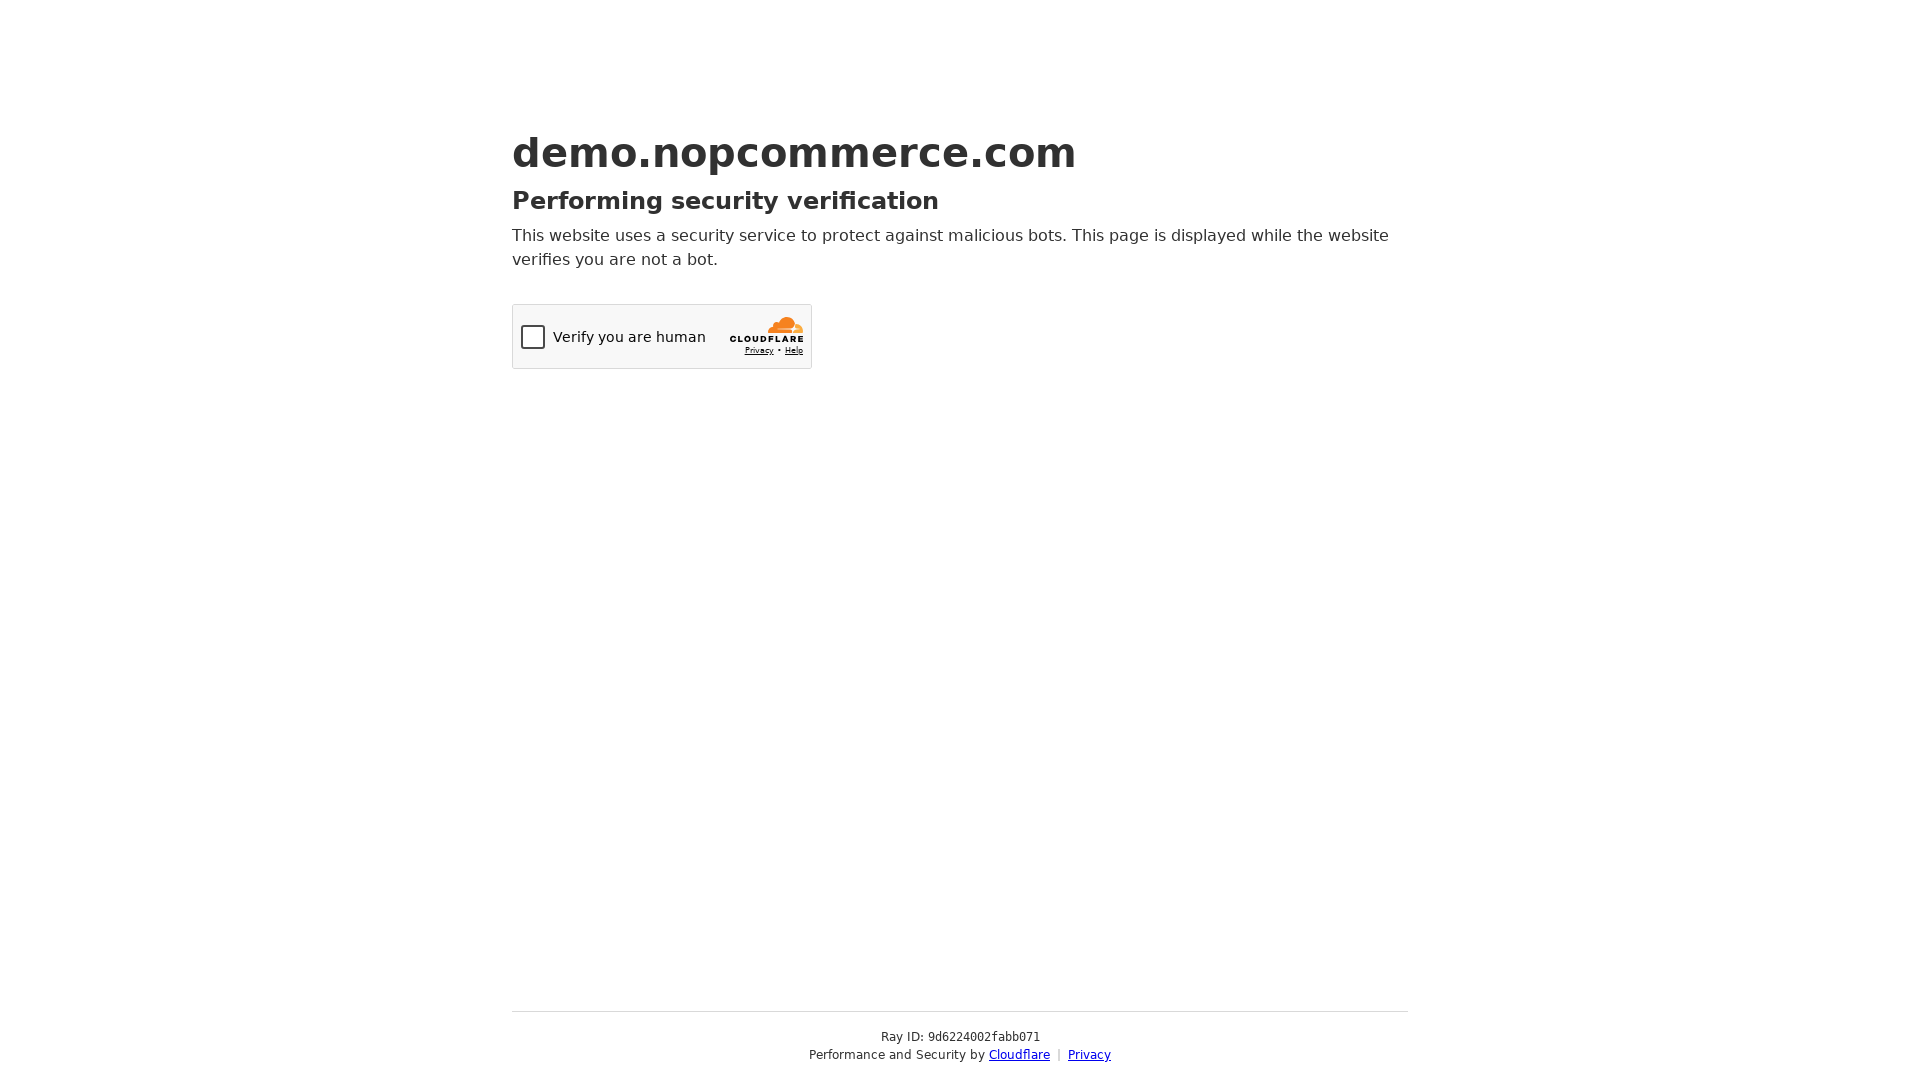